Tests checkbox functionality by clicking it and verifying that an image becomes visible when checked

Starting URL: https://seleniumbase.io/demo_page

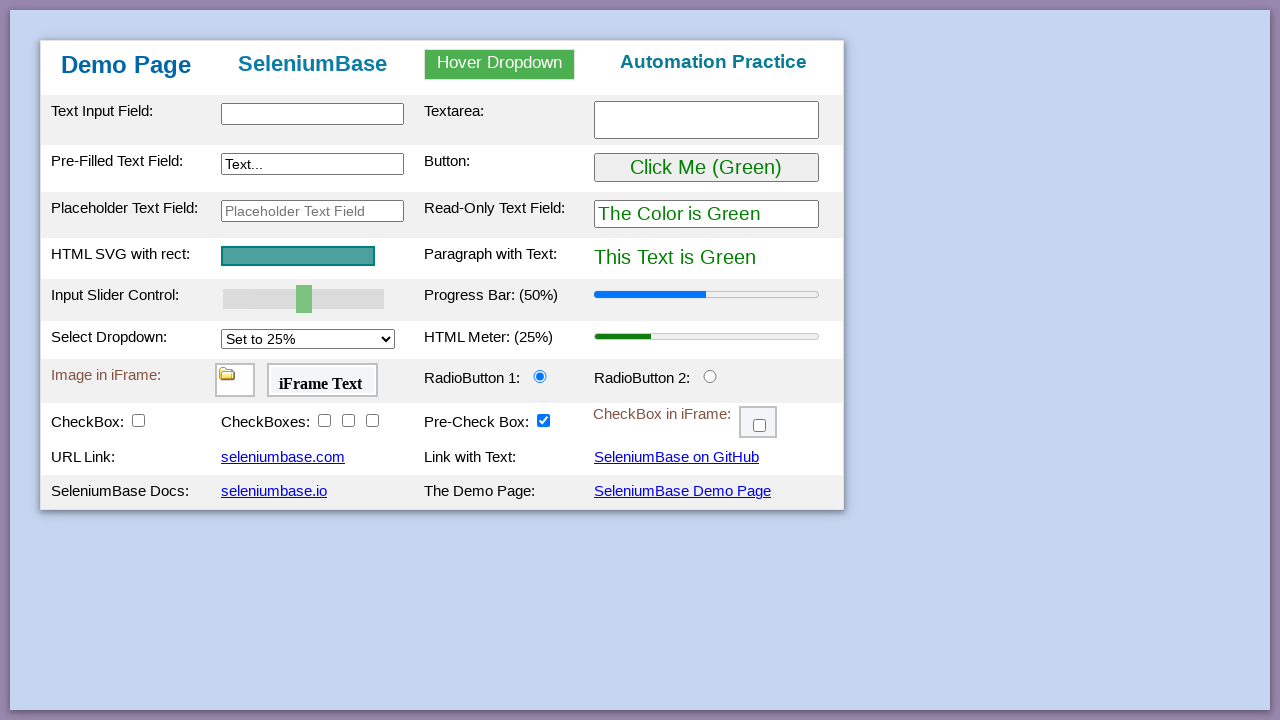

Clicked checkbox element at (138, 420) on #checkbox1
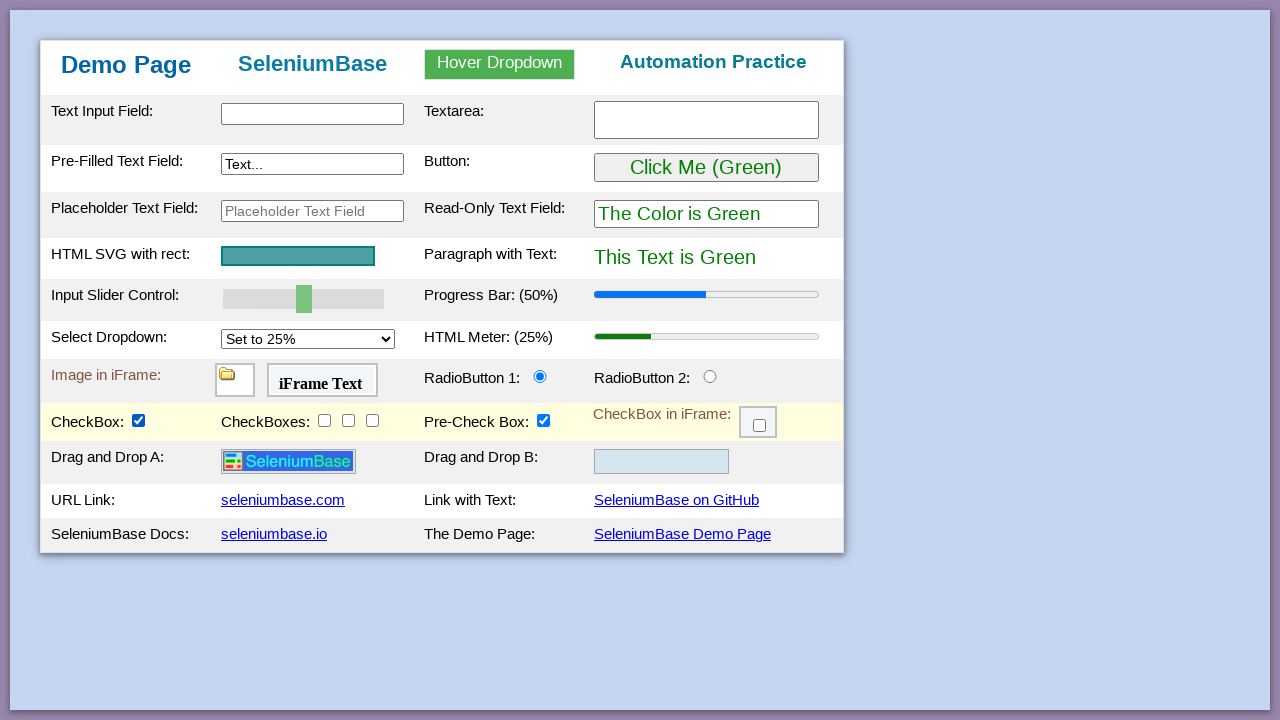

Verified checkbox is checked
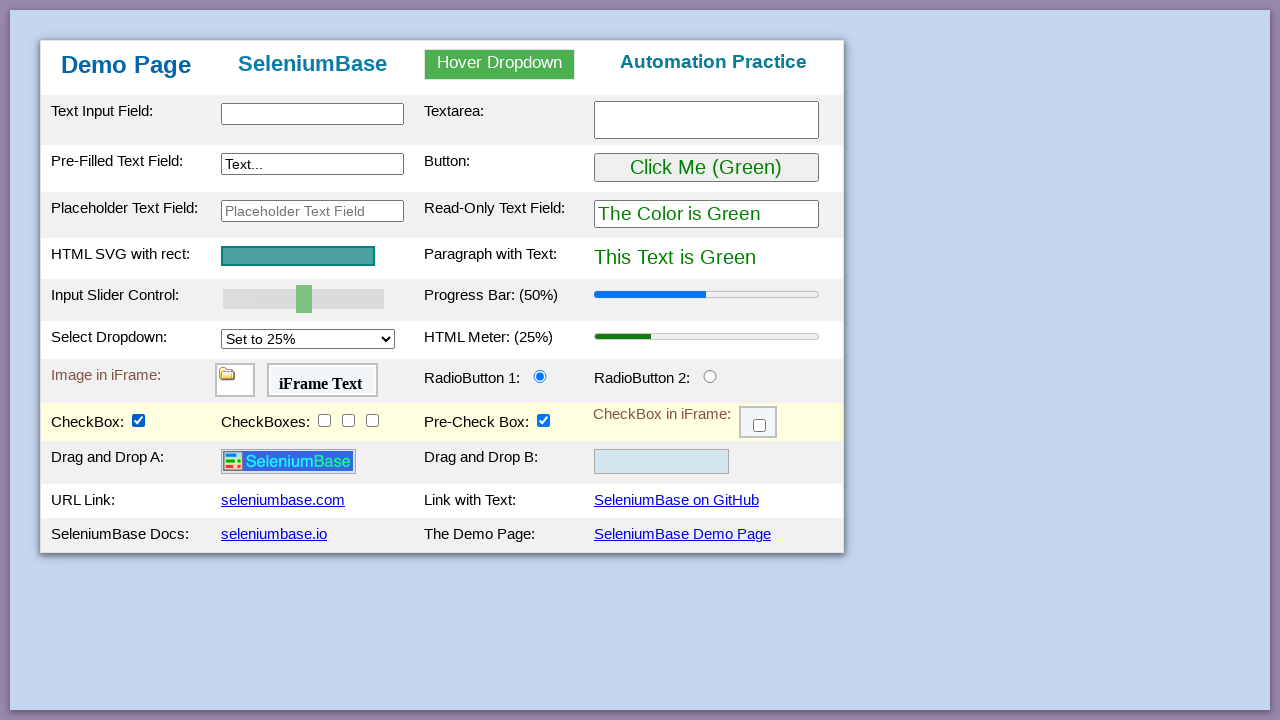

Verified image became visible after checkbox was checked
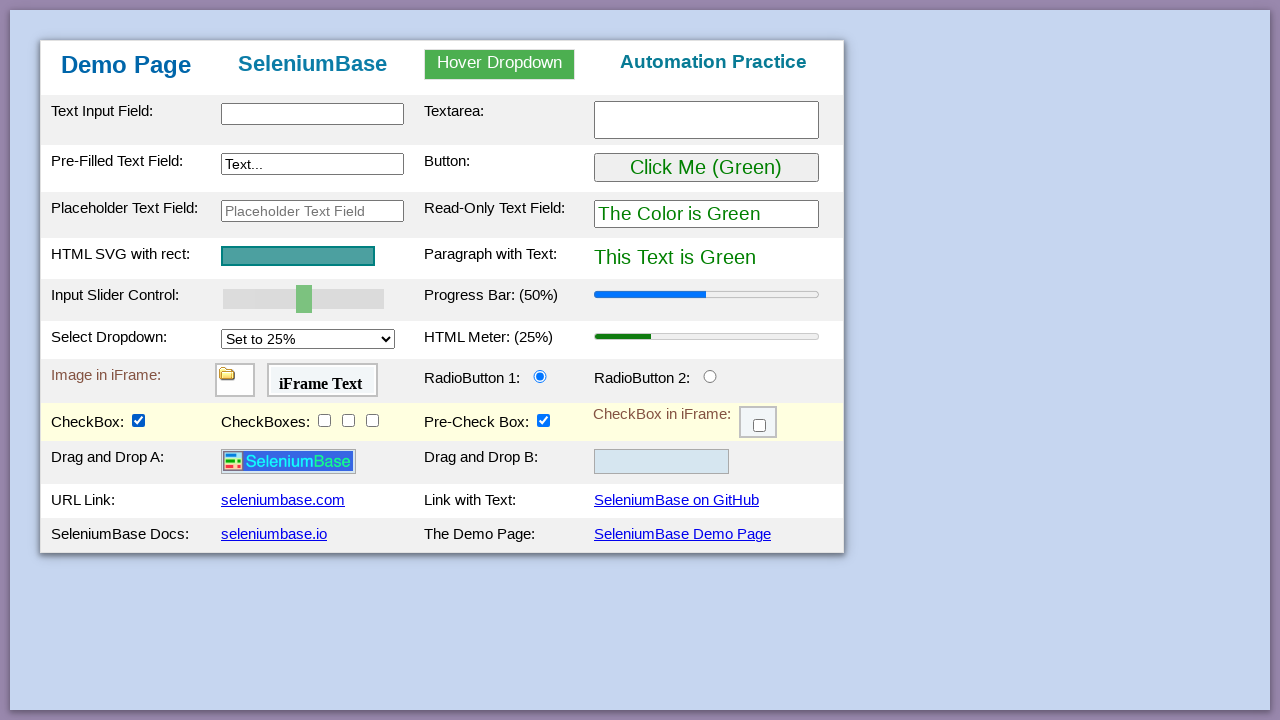

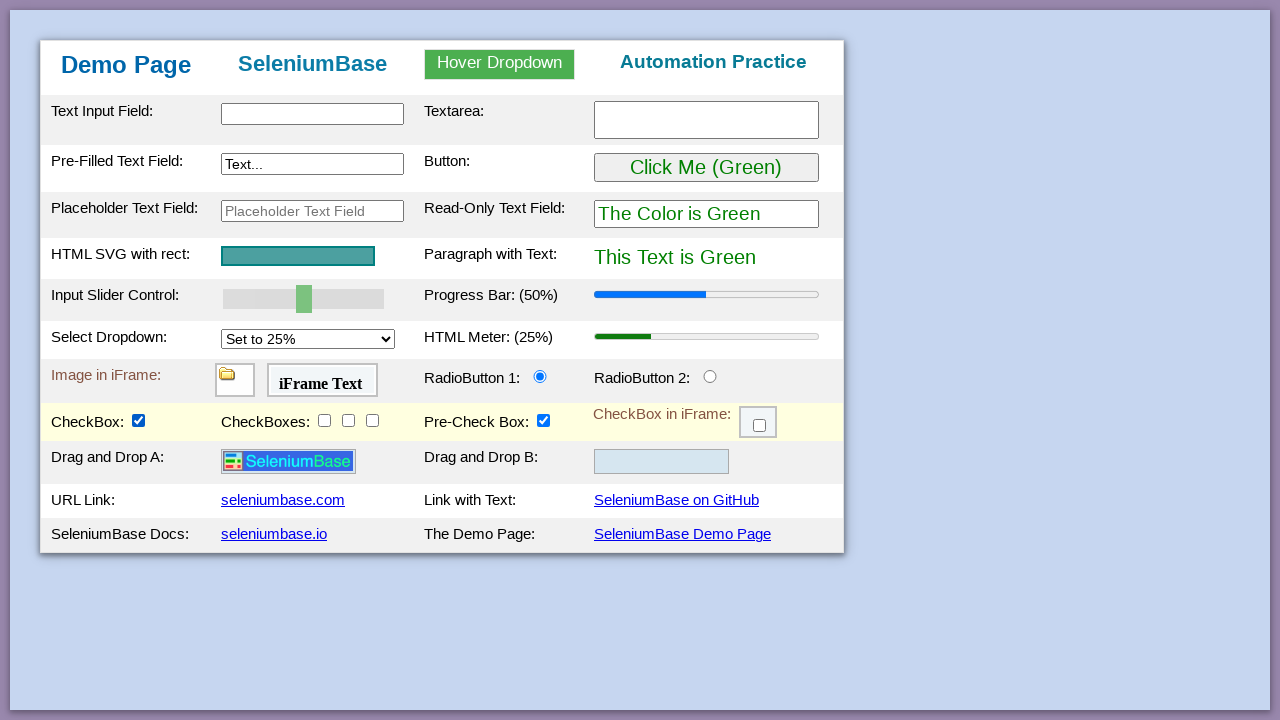